Tests that the todo counter displays the correct number of items as todos are added

Starting URL: https://demo.playwright.dev/todomvc

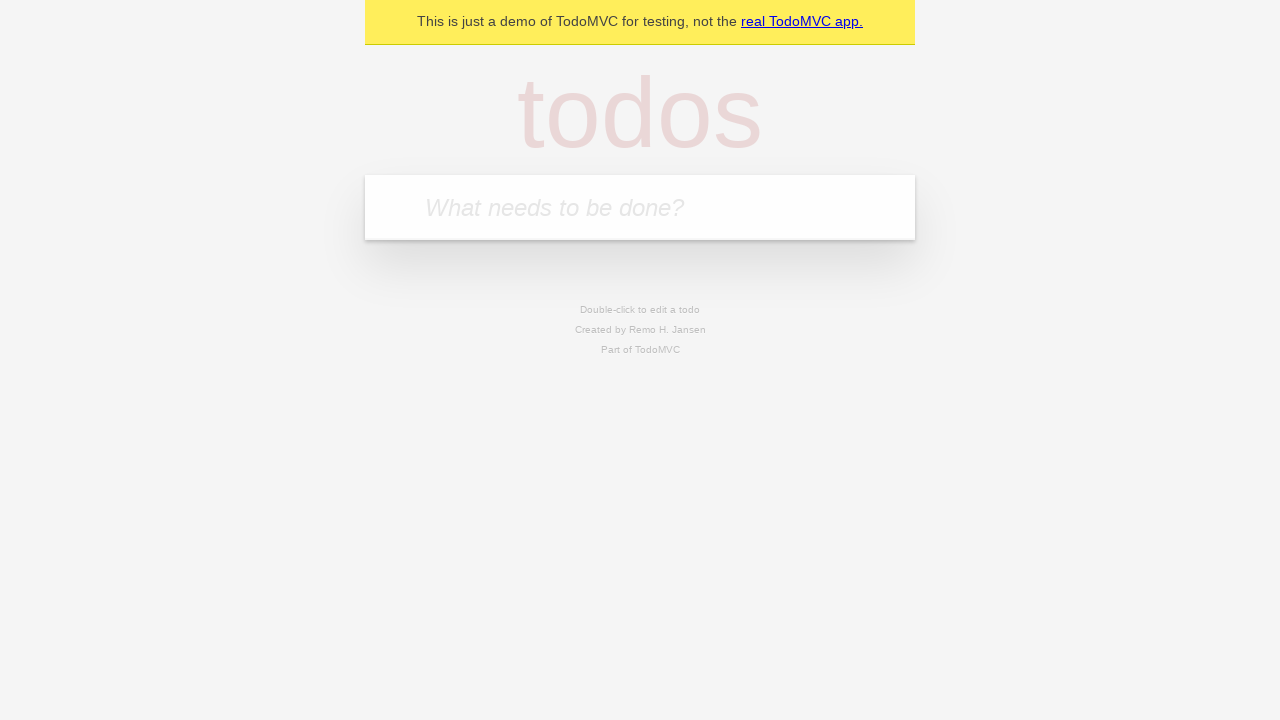

Located the 'What needs to be done?' input field
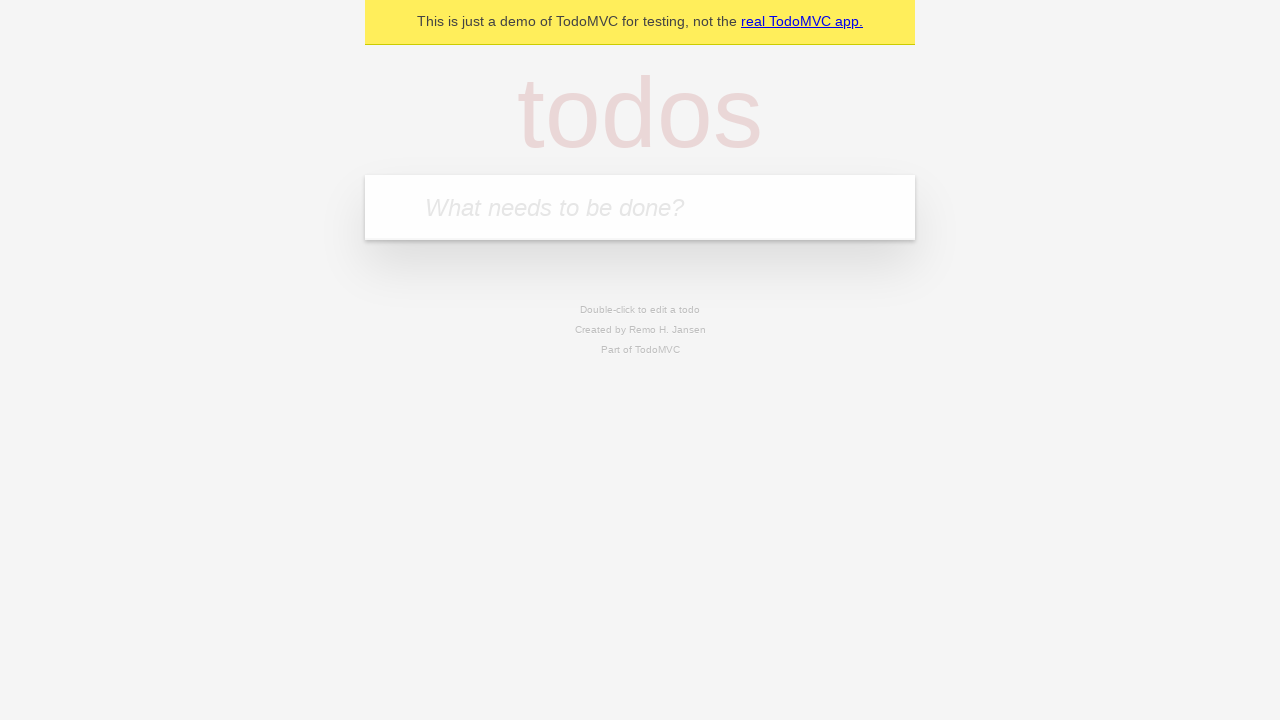

Filled first todo with 'buy some cheese' on internal:attr=[placeholder="What needs to be done?"i]
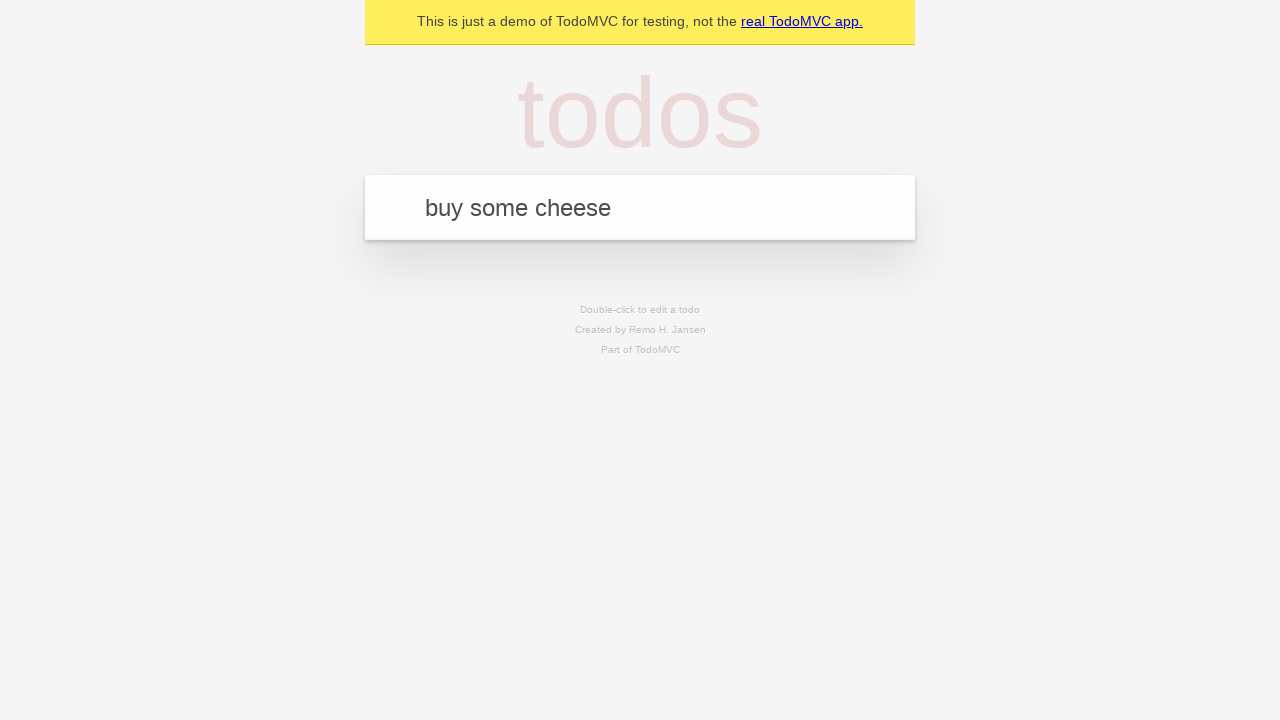

Pressed Enter to add first todo on internal:attr=[placeholder="What needs to be done?"i]
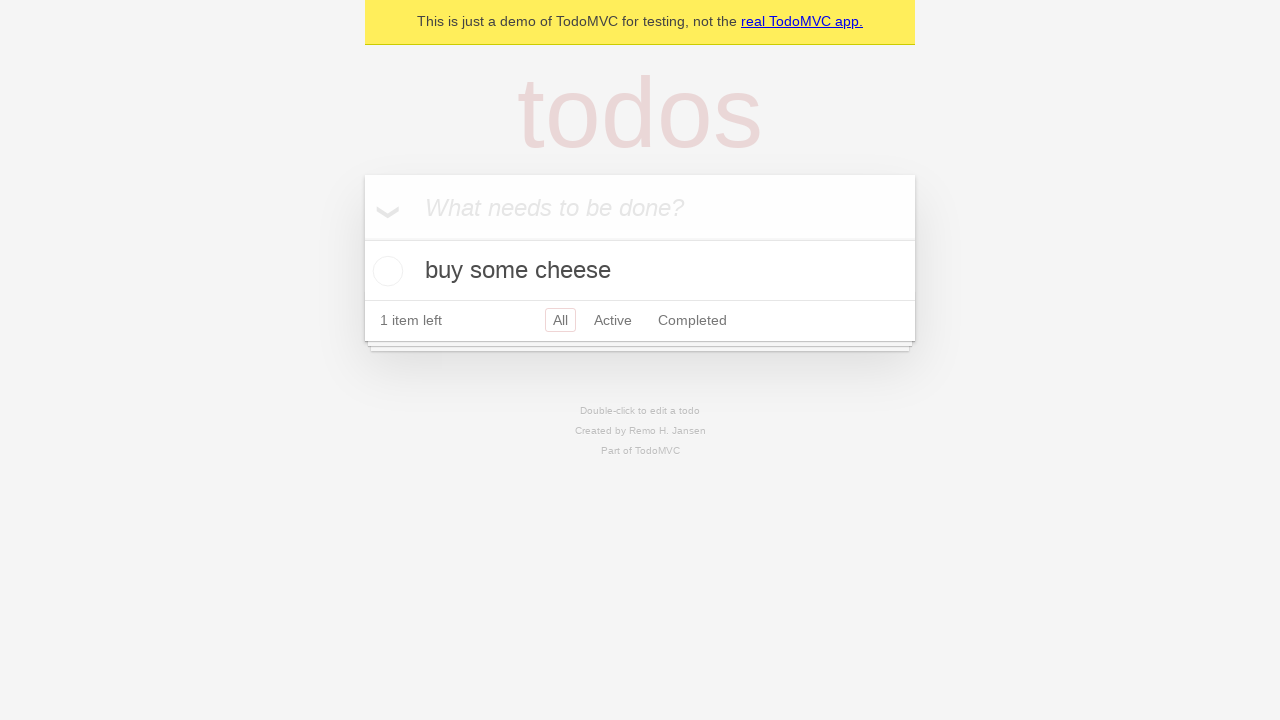

Todo counter element appeared
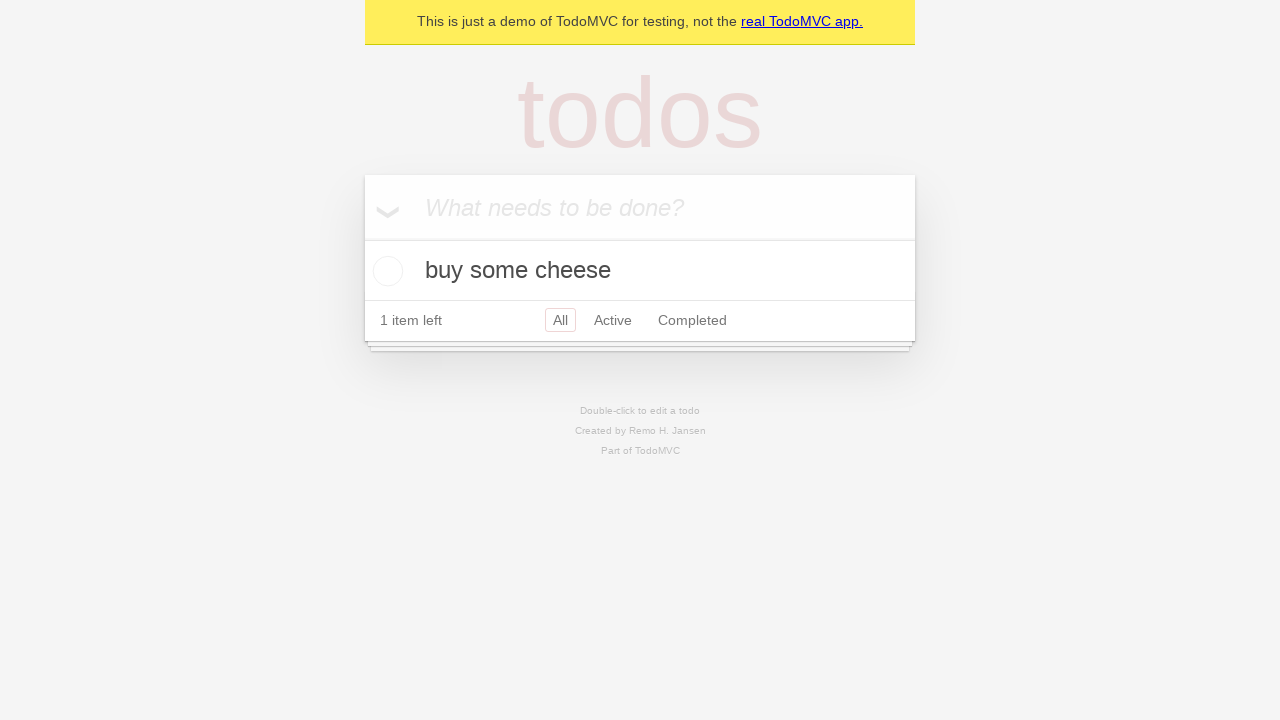

Filled second todo with 'feed the cat' on internal:attr=[placeholder="What needs to be done?"i]
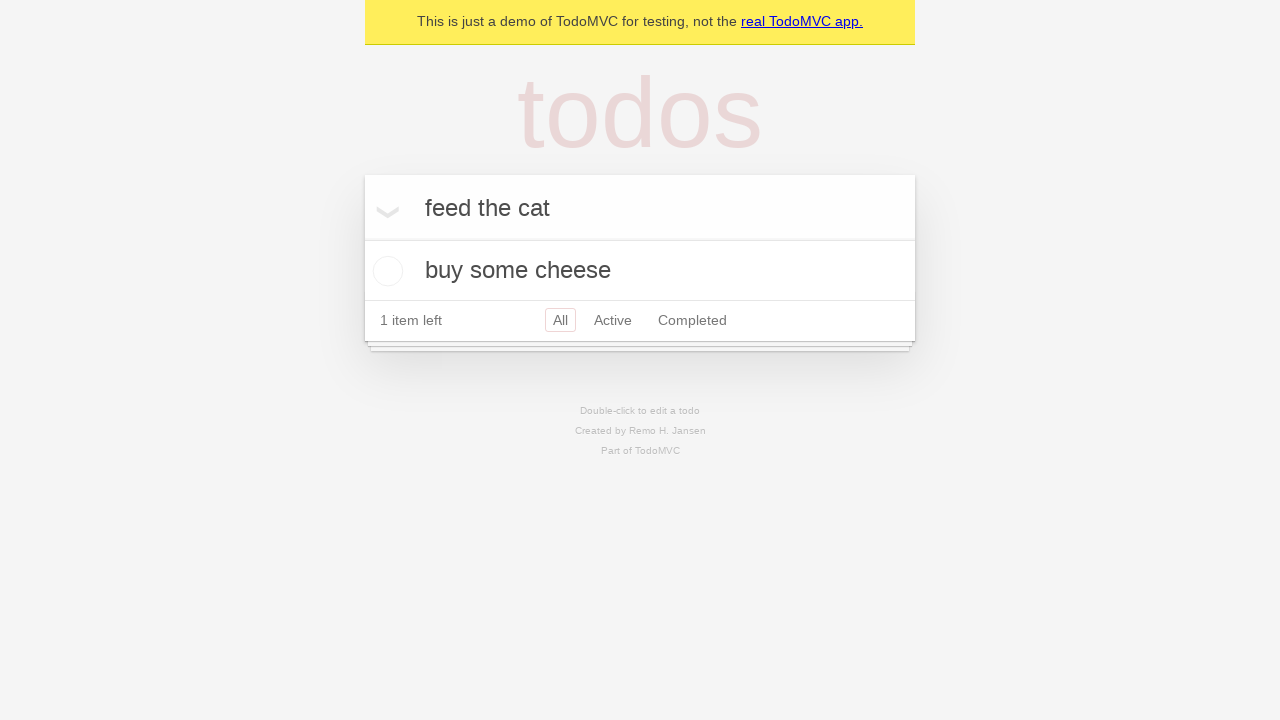

Pressed Enter to add second todo on internal:attr=[placeholder="What needs to be done?"i]
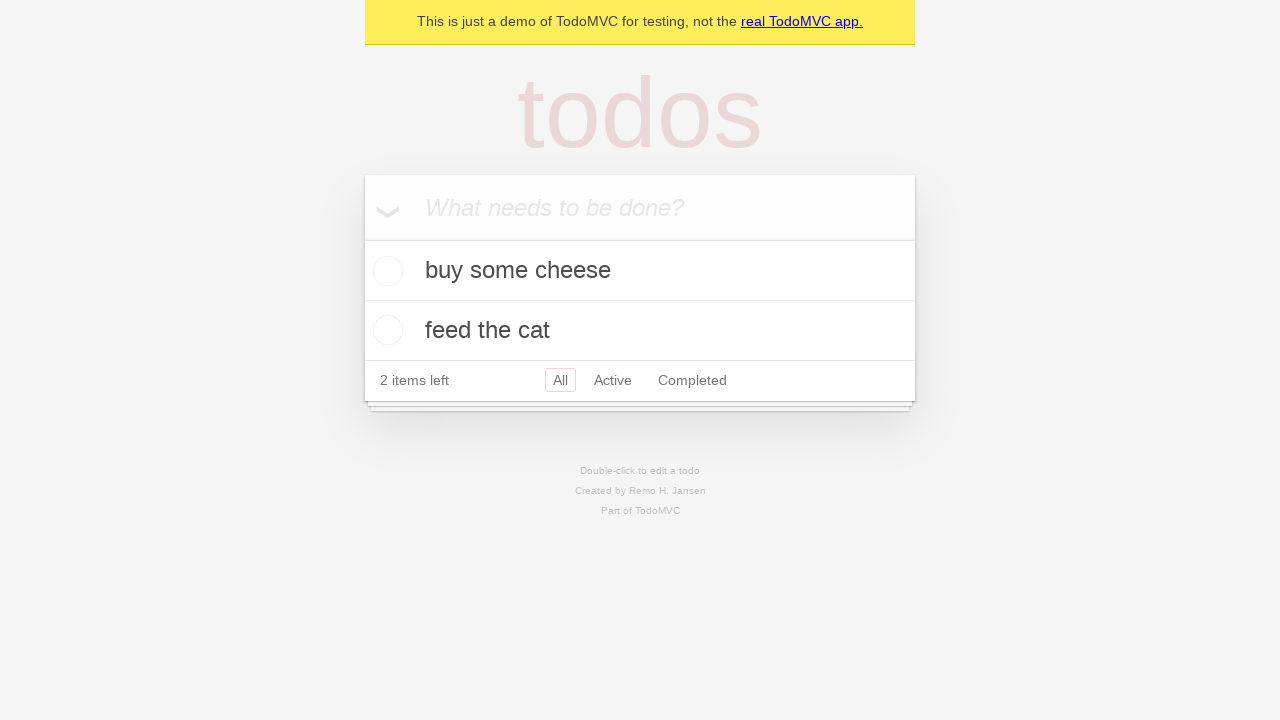

Verified that todo counter now displays 2 items
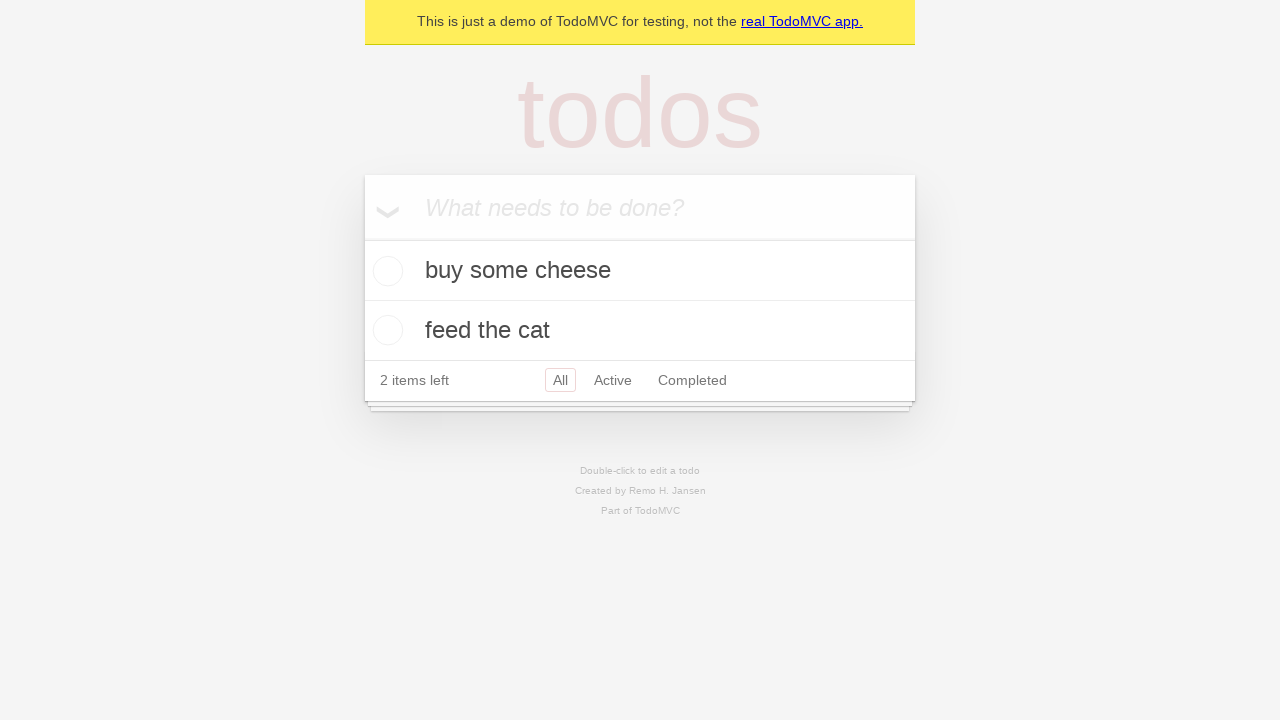

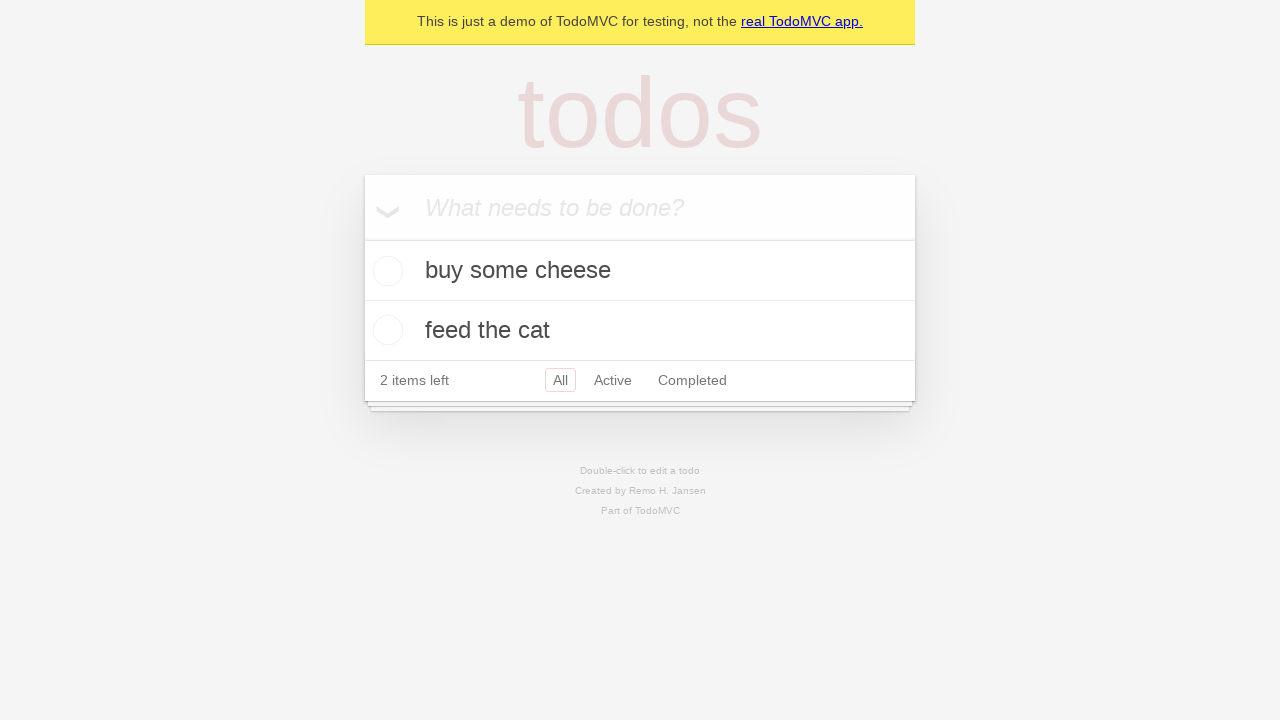